Tests opening a popup window on the Omayo blog test site by scrolling to and clicking on the popup link

Starting URL: http://omayo.blogspot.com/

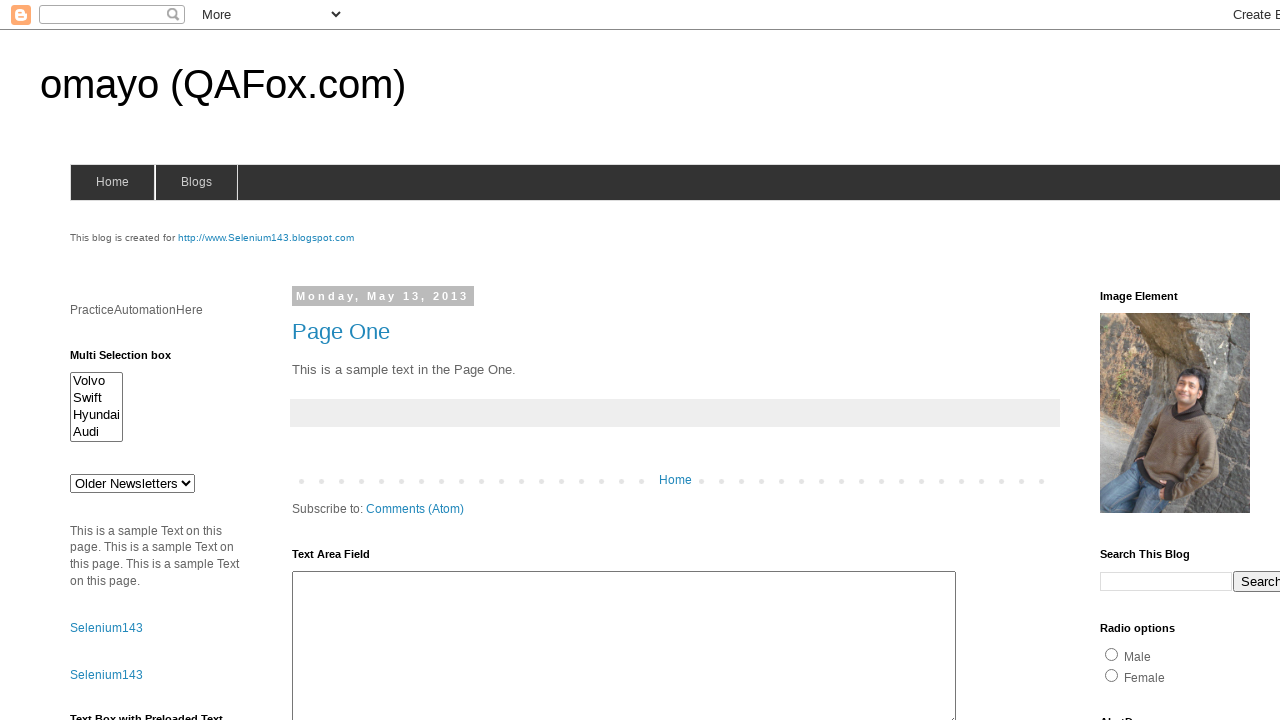

Scrolled to 'Open a popup window' link
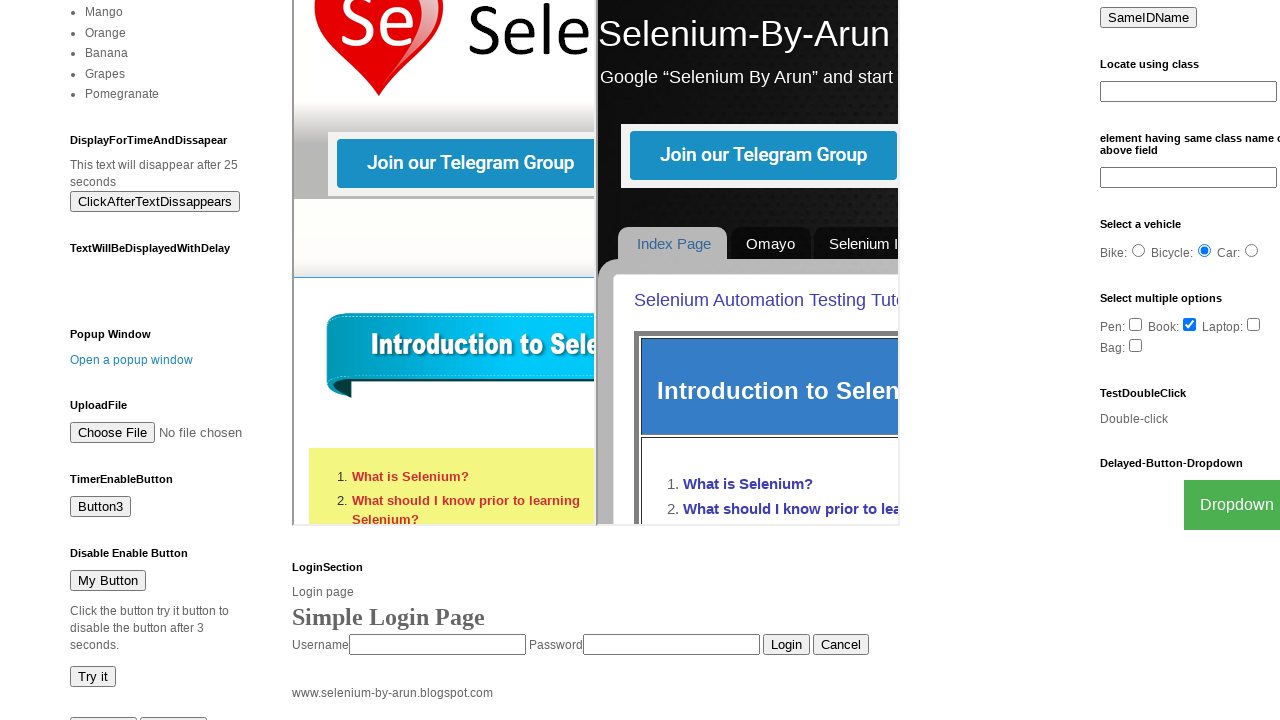

Clicked on 'Open a popup window' link at (132, 360) on a:has-text('Open a popup window')
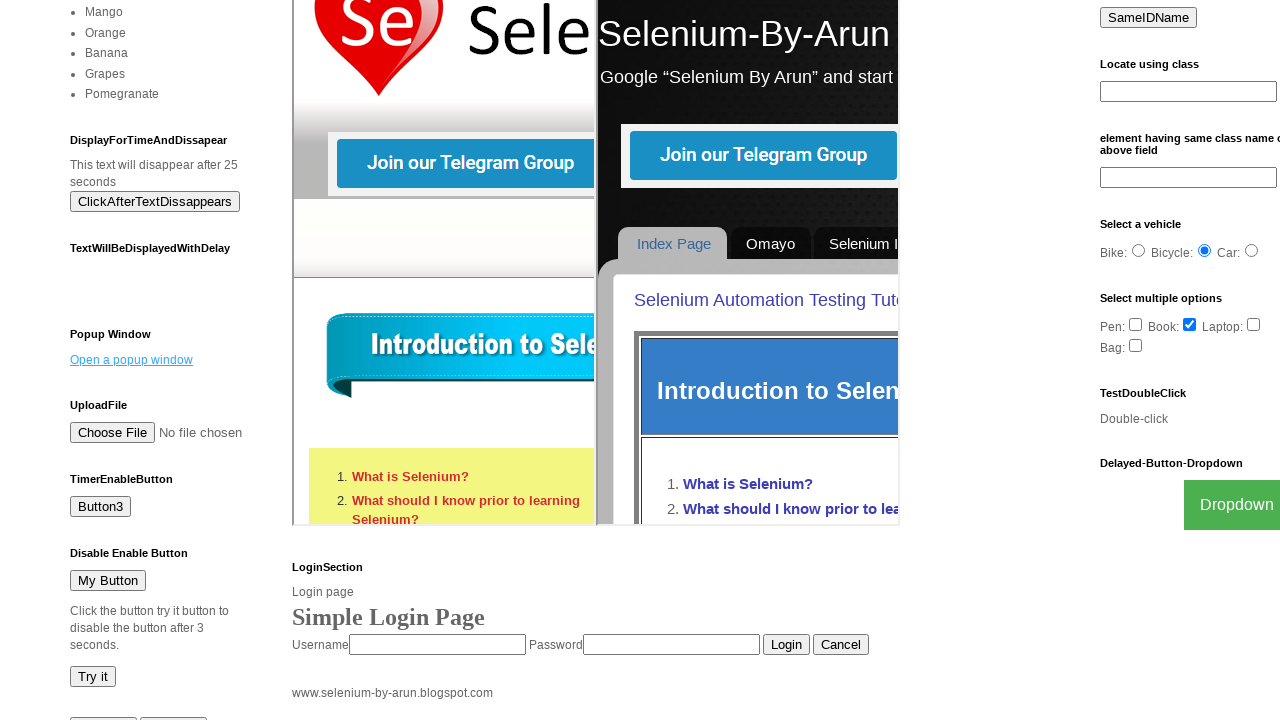

Waited 3 seconds for popup window to open
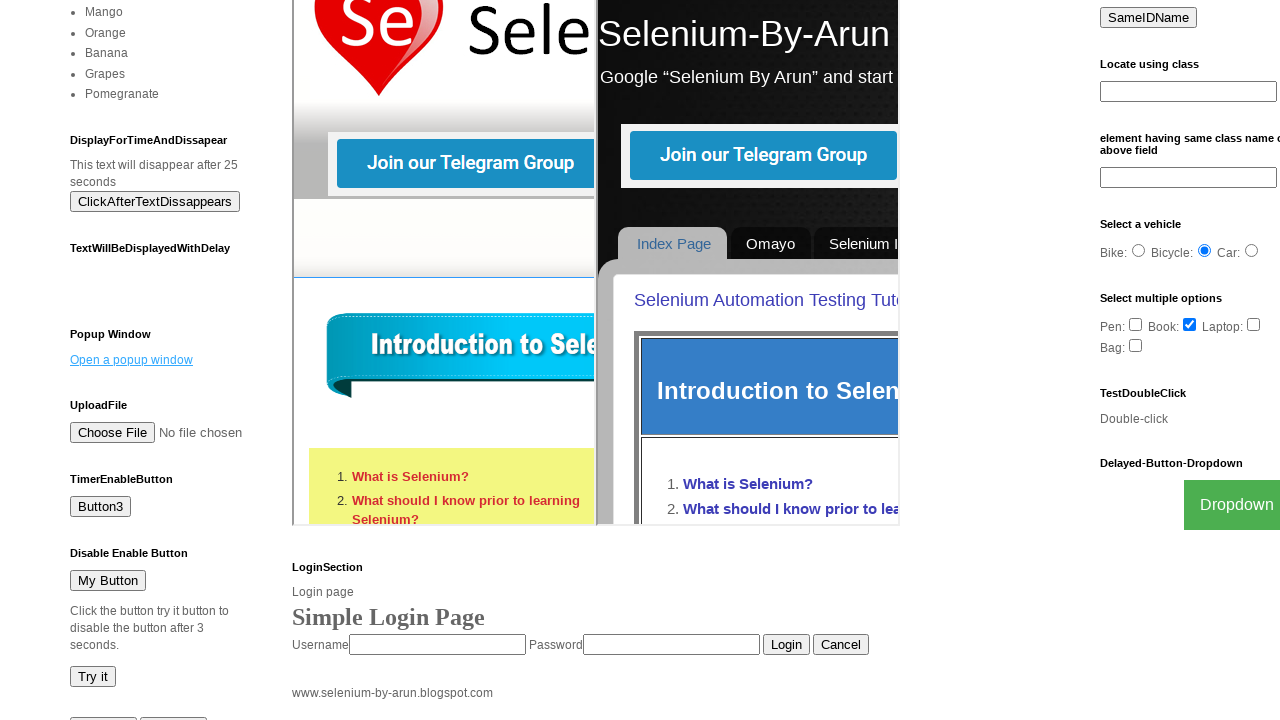

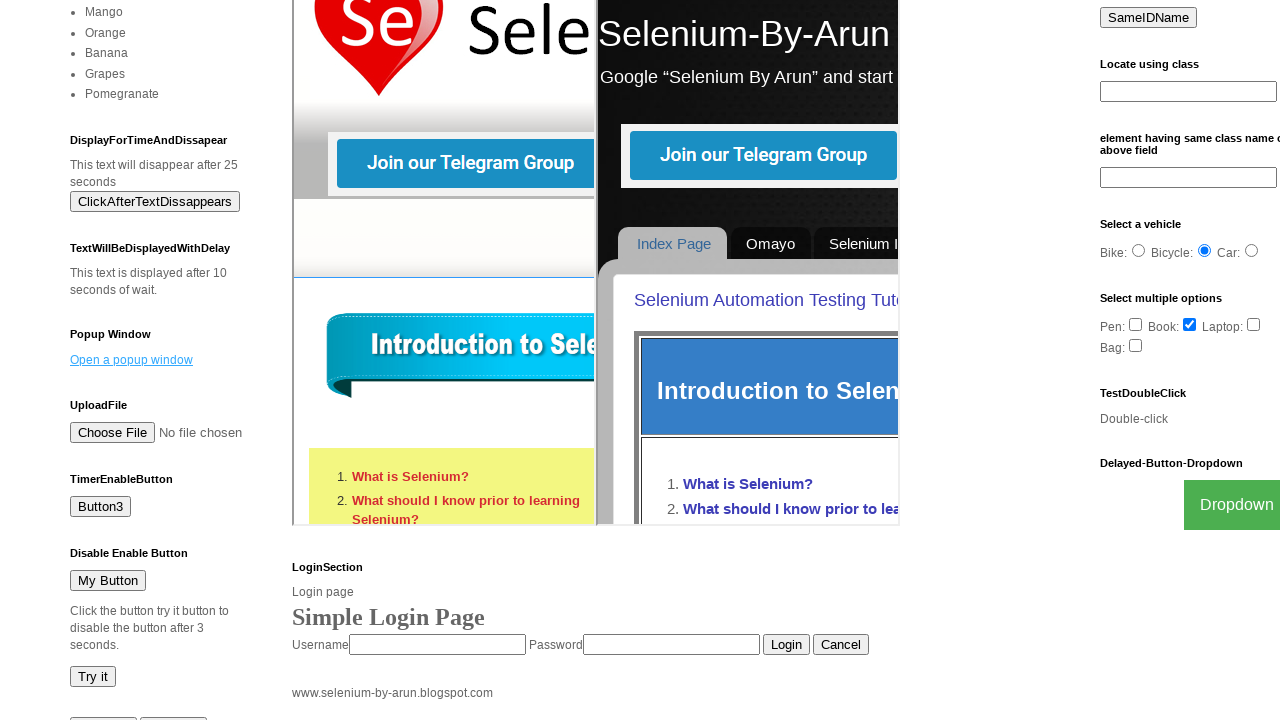